Tests drag and drop action by dragging 'box A' element onto 'box B' element

Starting URL: https://crossbrowsertesting.github.io/drag-and-drop

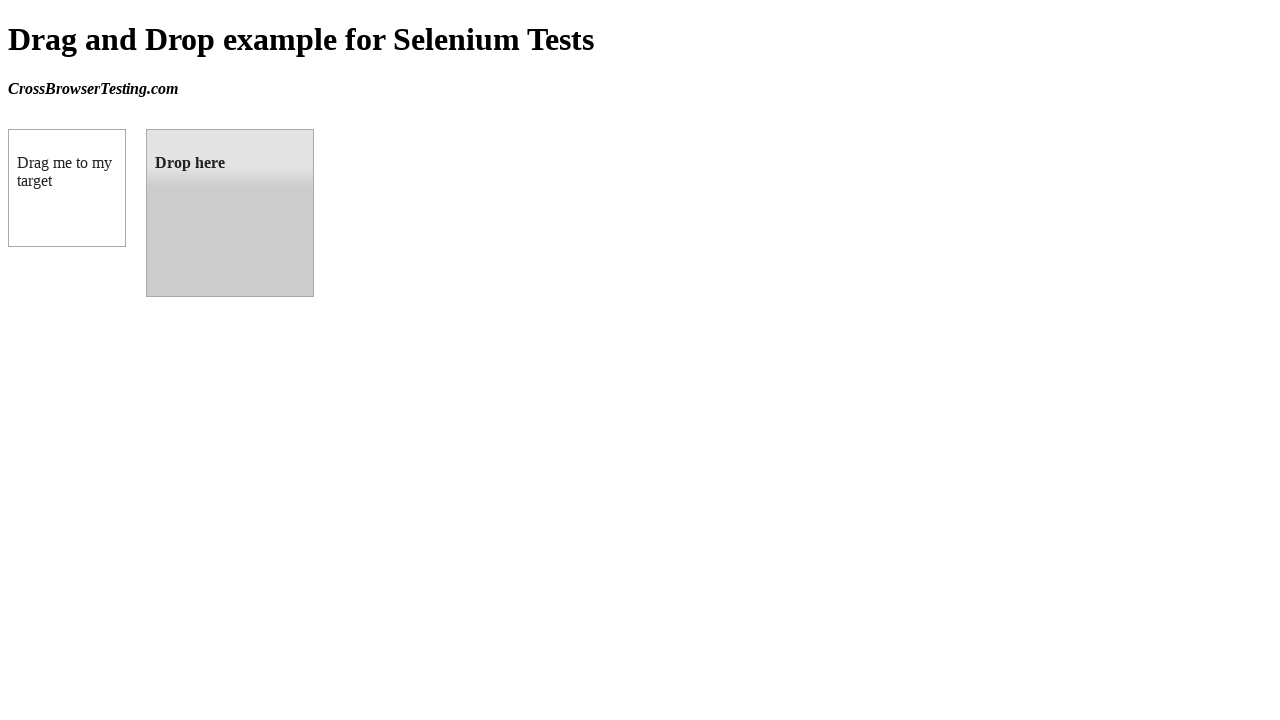

Navigated to drag and drop test page
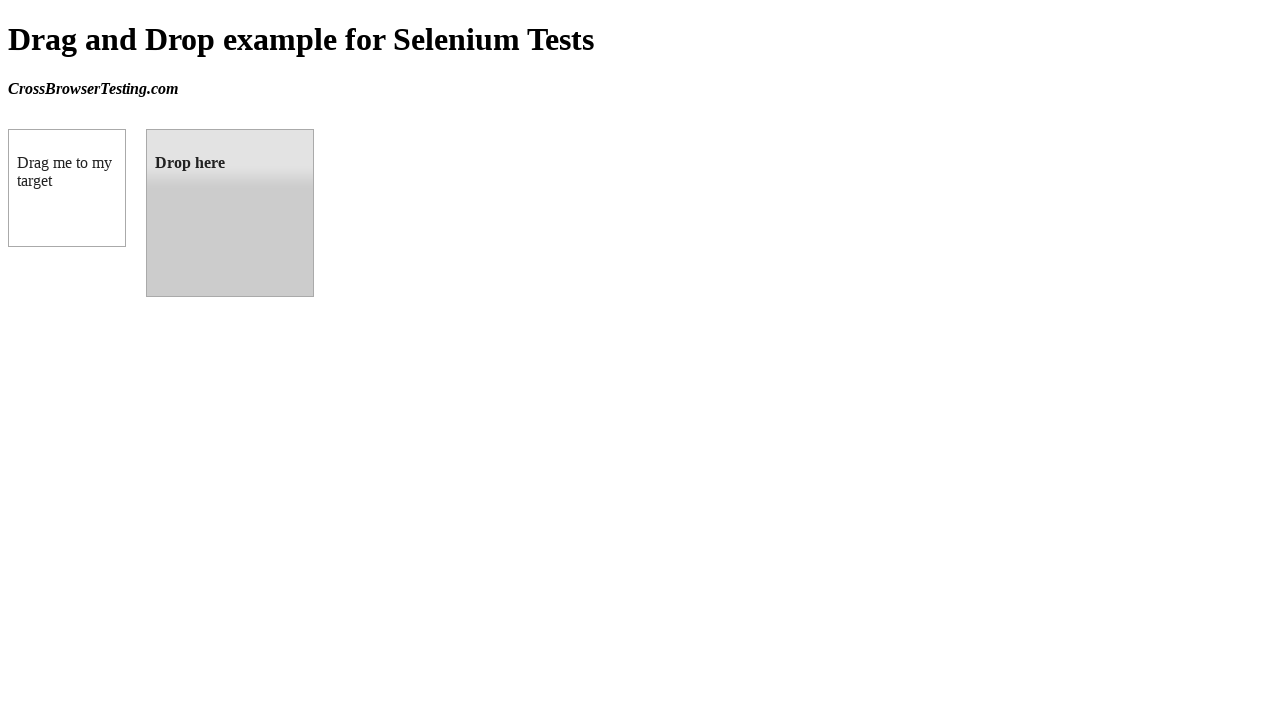

Located source element 'box A'
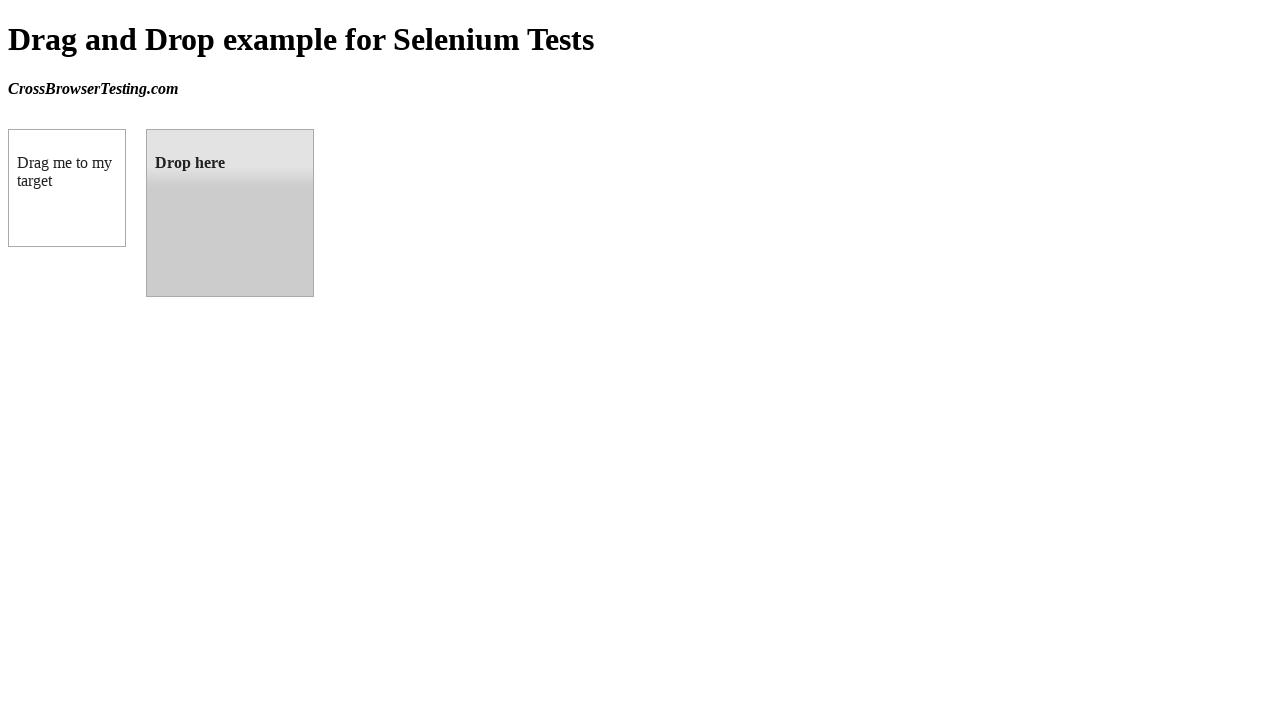

Located target element 'box B'
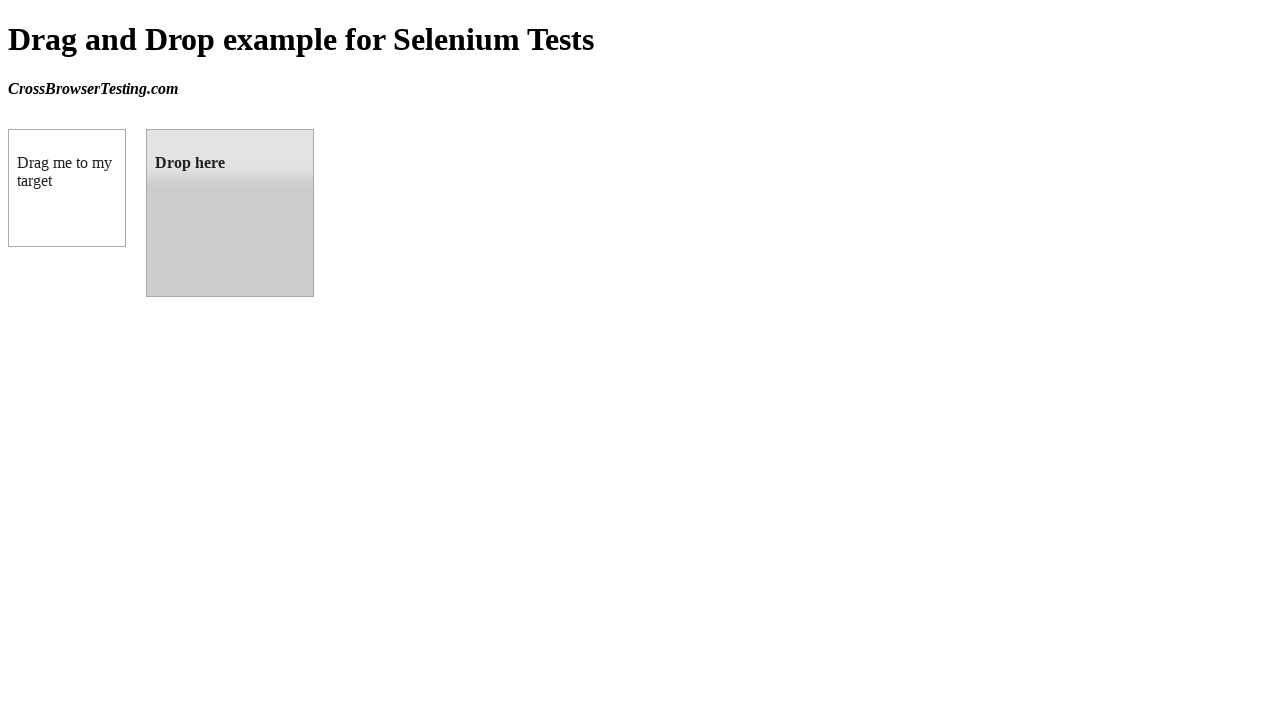

Dragged 'box A' onto 'box B' at (230, 213)
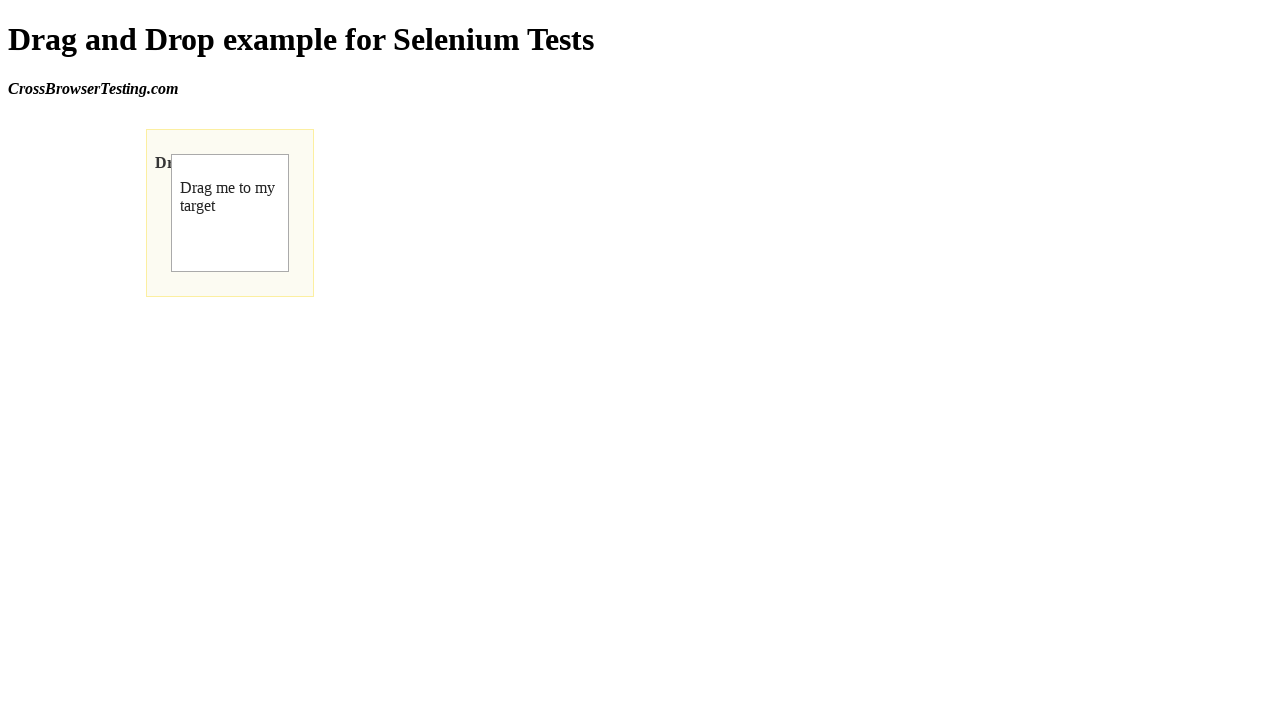

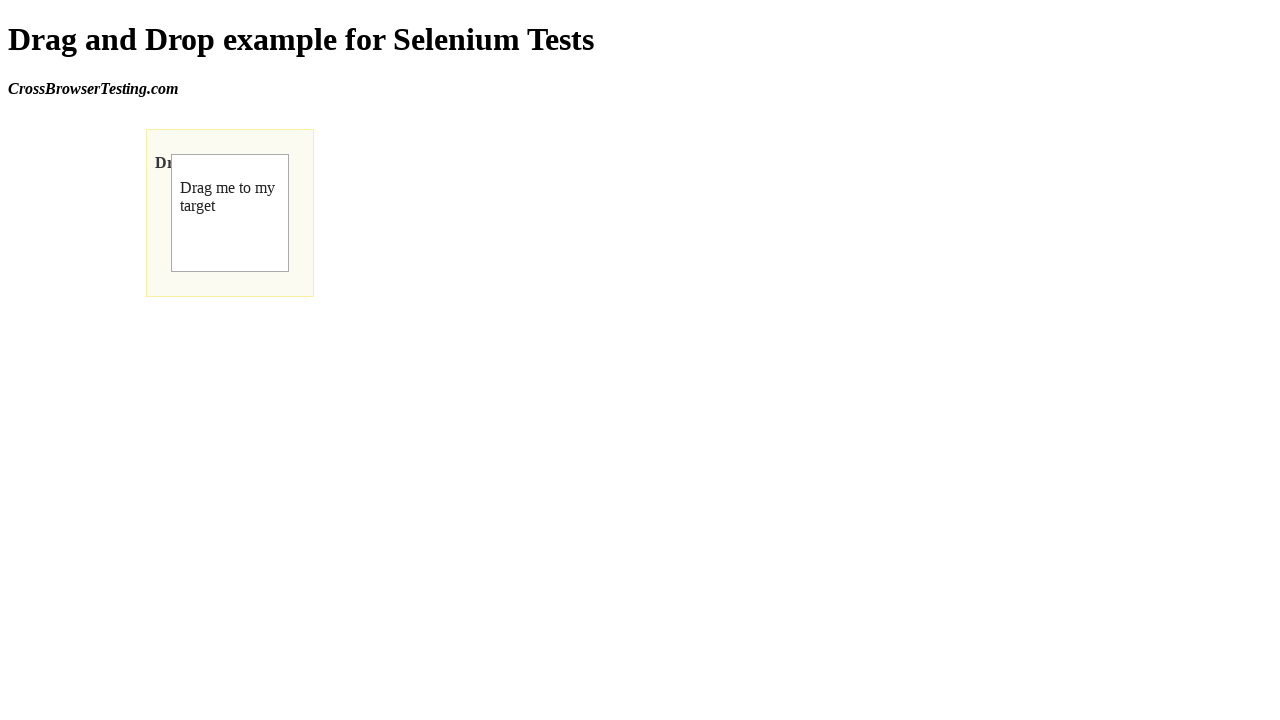